Tests the All filter shows all todo items regardless of completion status after navigating through Active and Completed filters.

Starting URL: https://demo.playwright.dev/todomvc

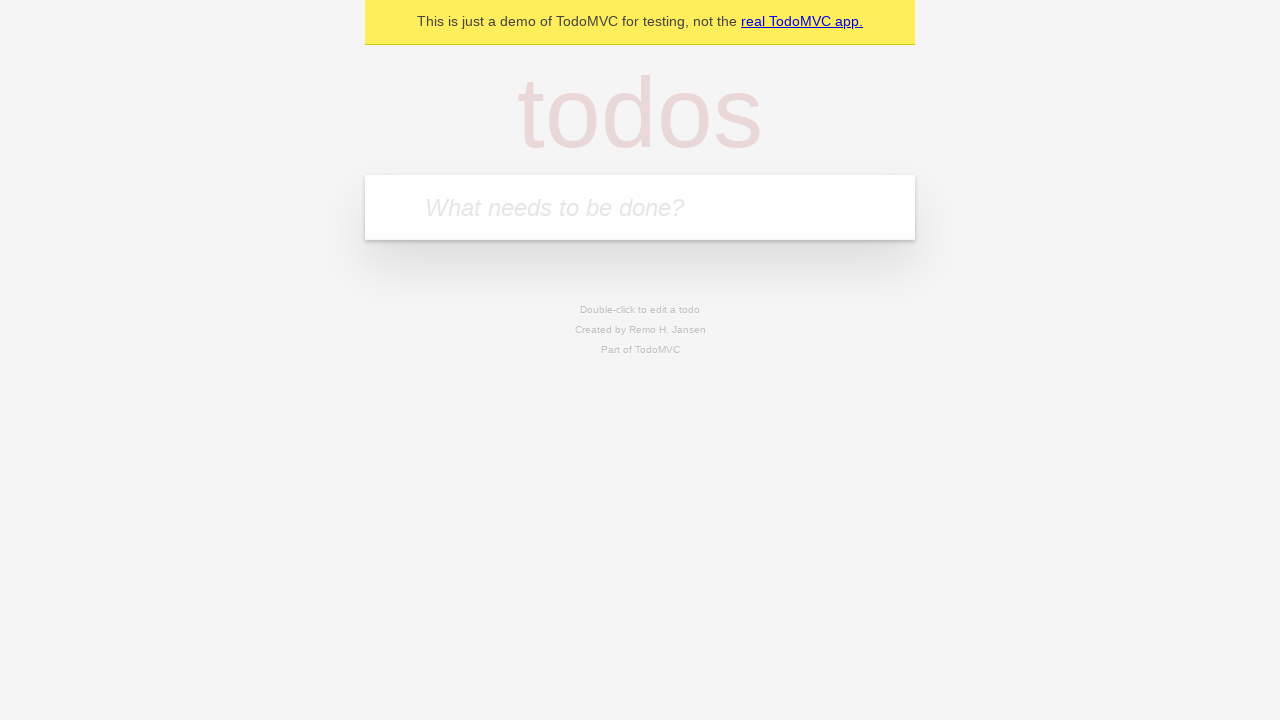

Navigated to TodoMVC demo page
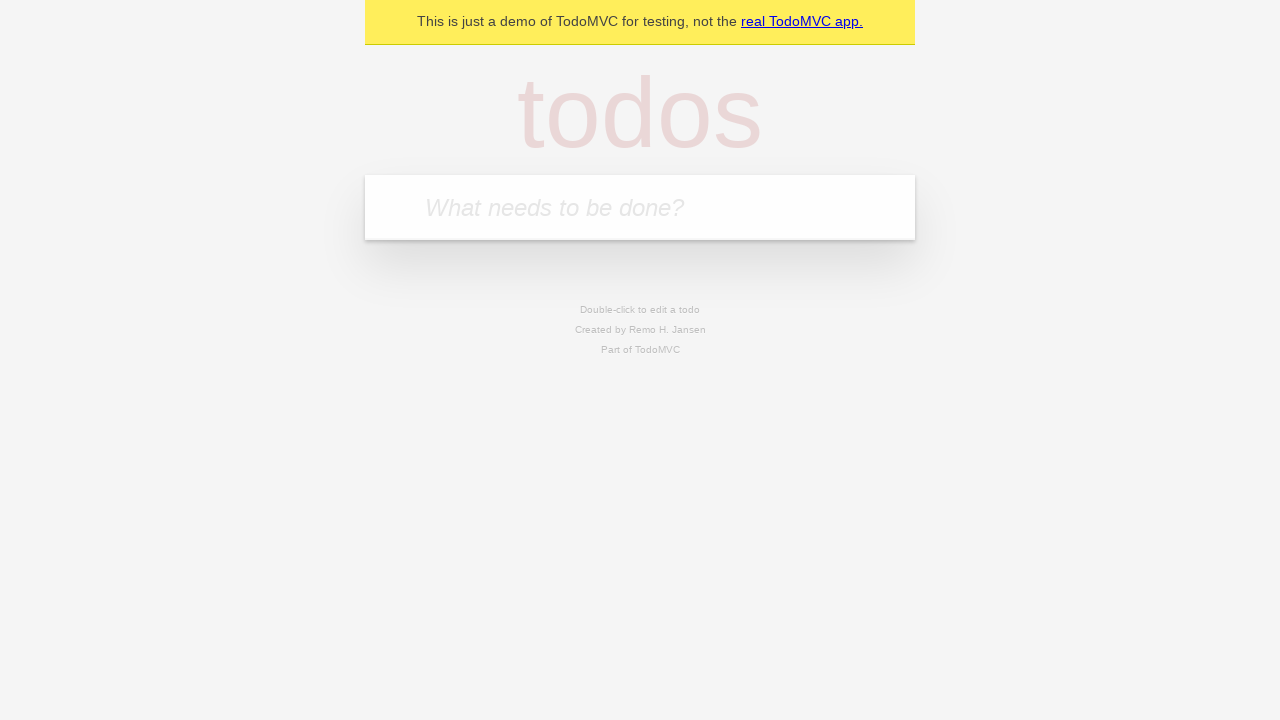

Filled first todo: 'buy some cheese' on .new-todo
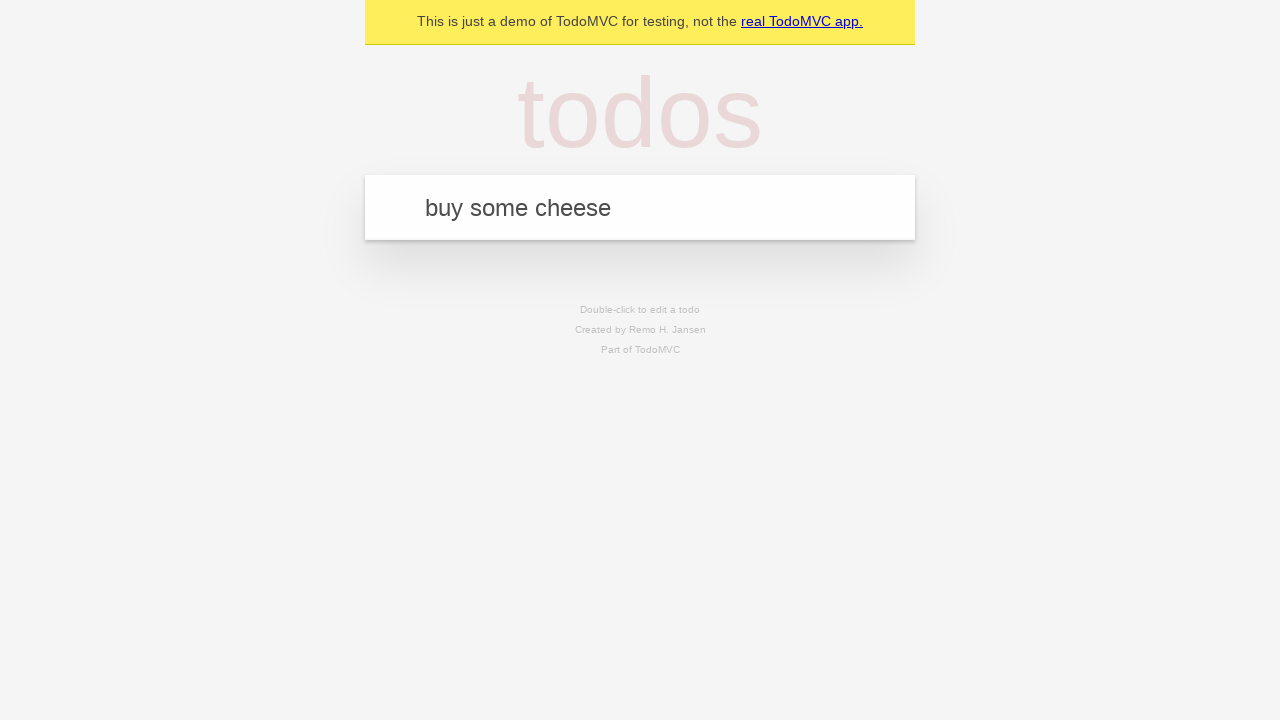

Pressed Enter to add first todo on .new-todo
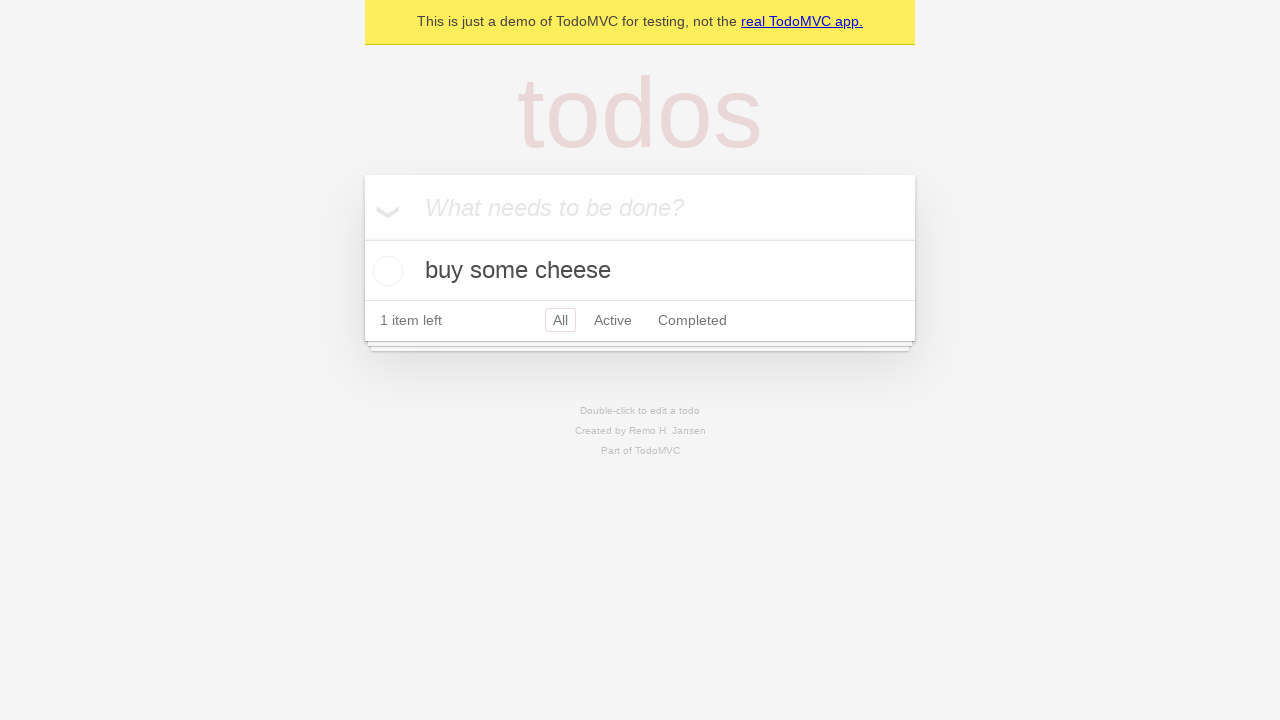

Filled second todo: 'feed the cat' on .new-todo
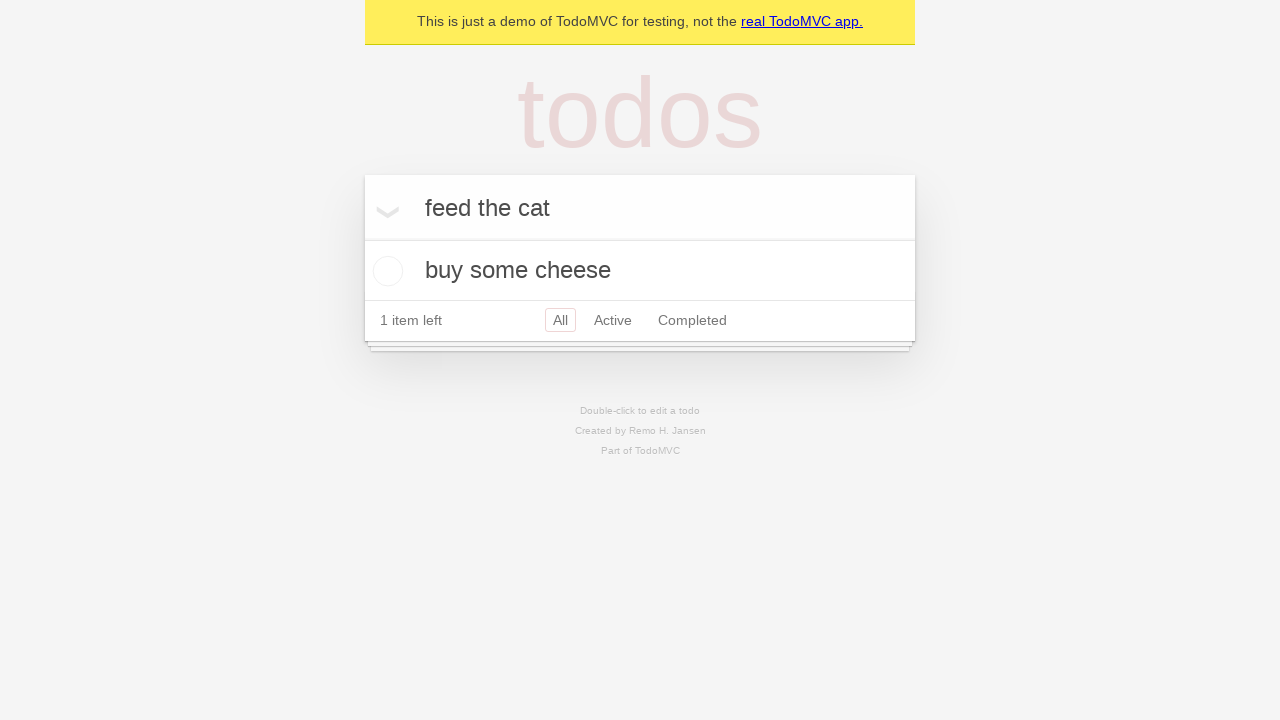

Pressed Enter to add second todo on .new-todo
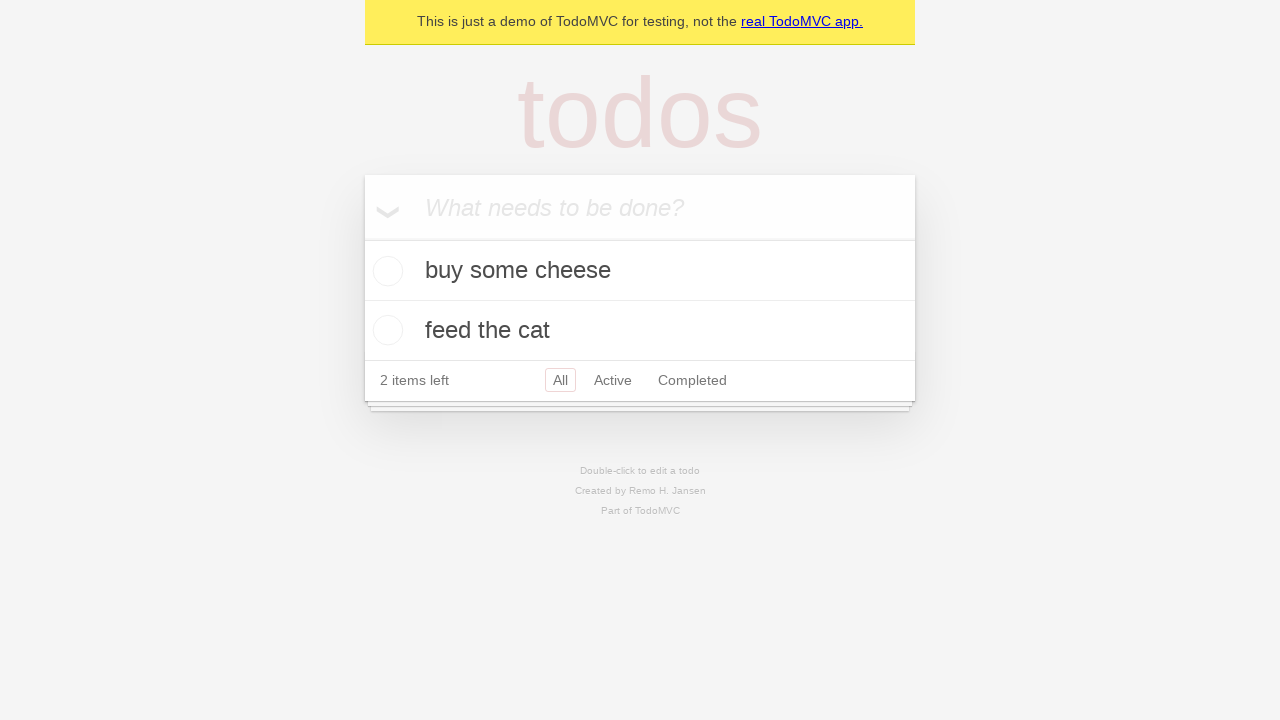

Filled third todo: 'book a doctors appointment' on .new-todo
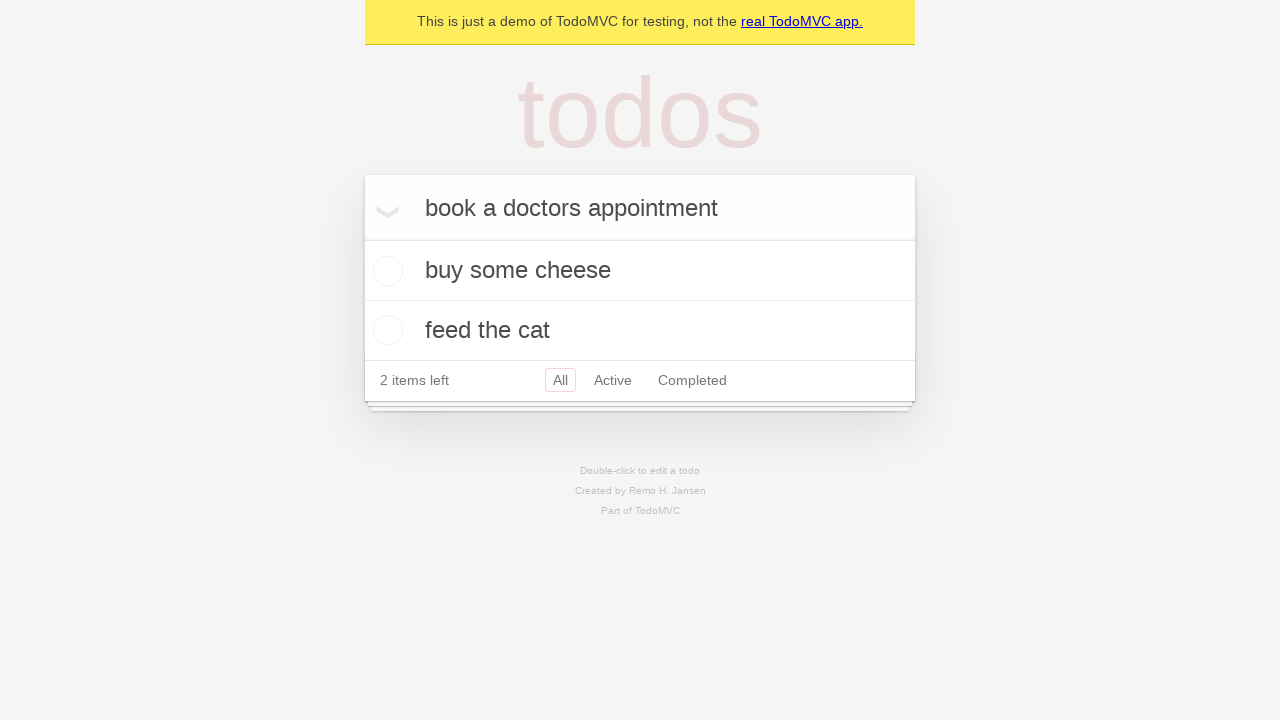

Pressed Enter to add third todo on .new-todo
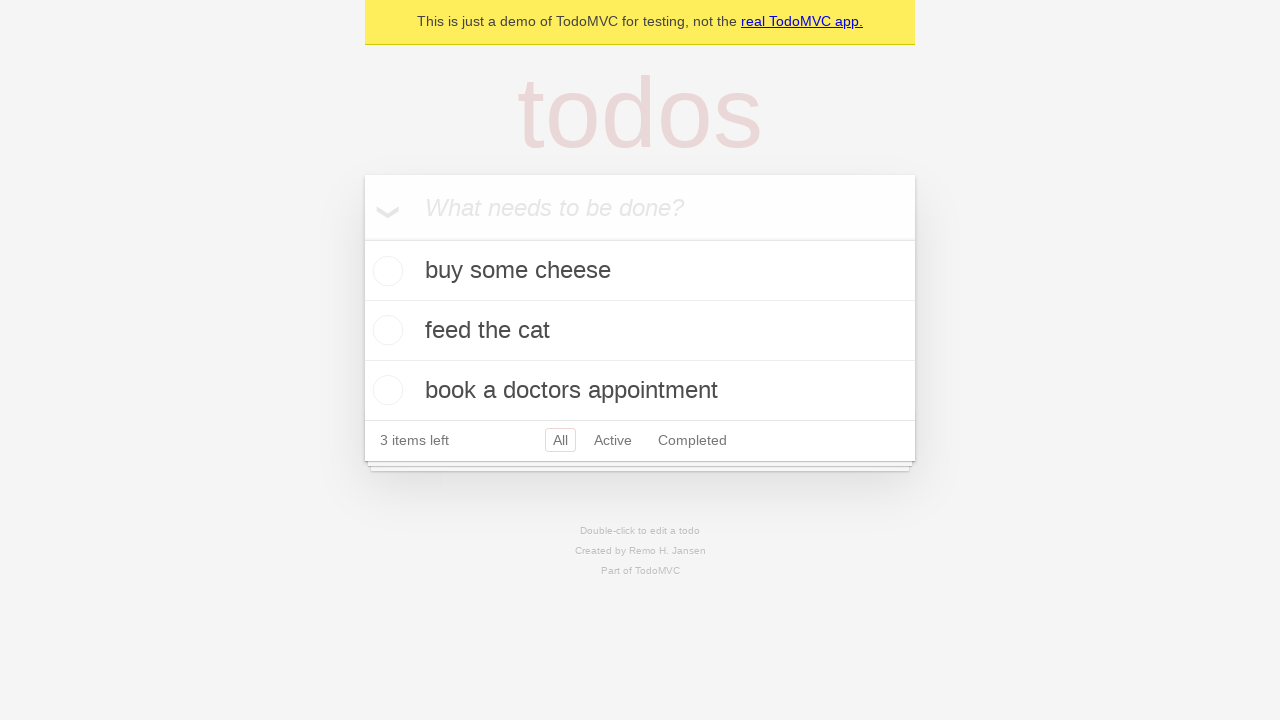

Verified all todos were saved to localStorage
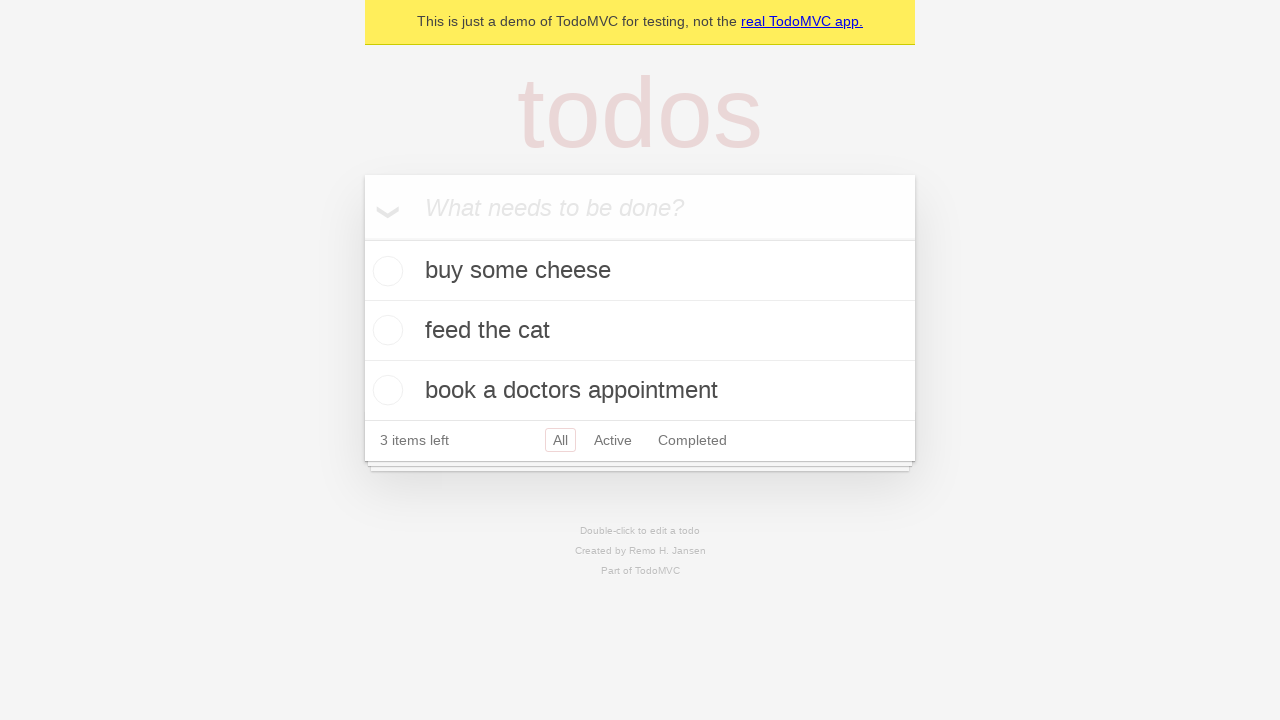

Marked second todo 'feed the cat' as completed at (385, 330) on .todo-list li .toggle >> nth=1
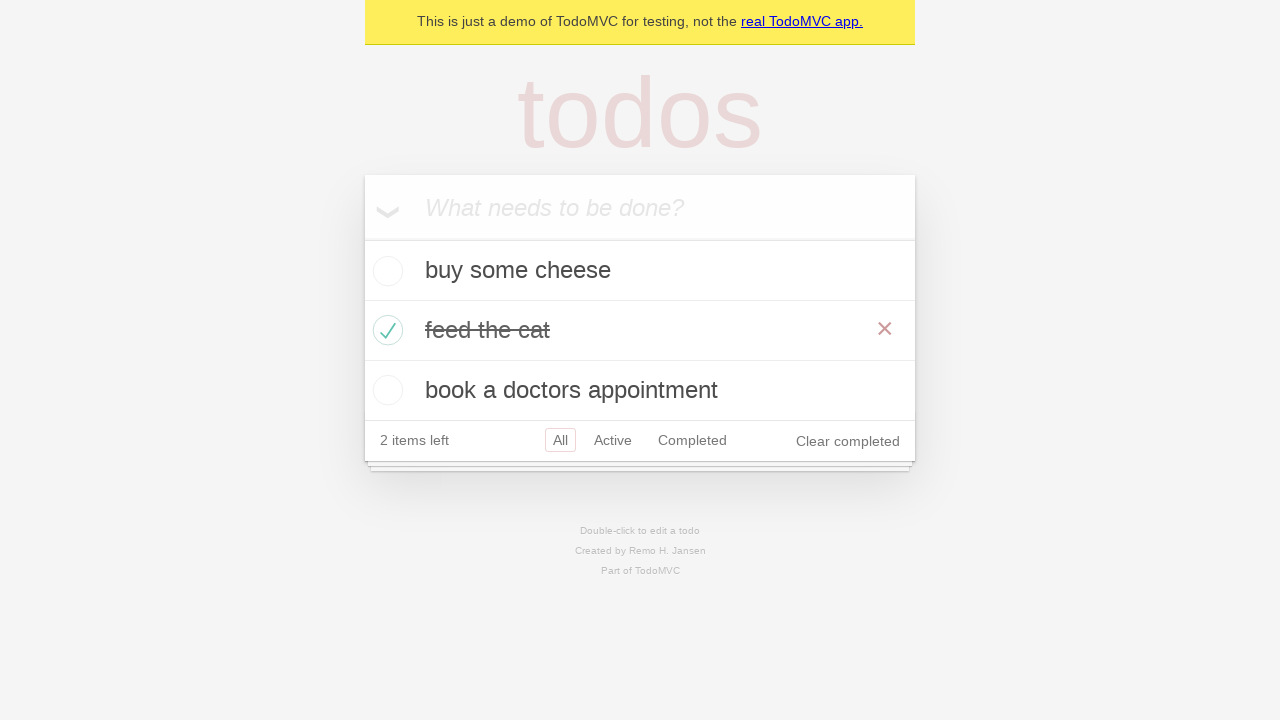

Clicked Active filter to show only active todos at (613, 440) on .filters >> text=Active
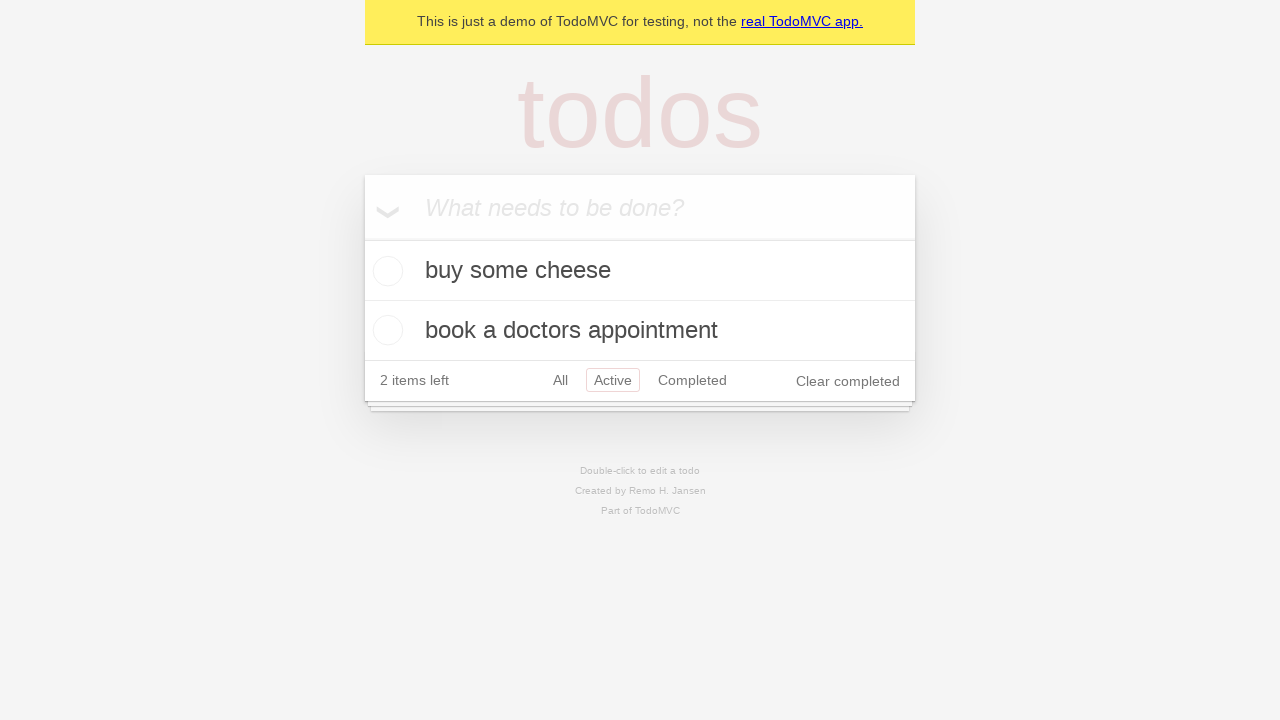

Clicked Completed filter to show only completed todos at (692, 380) on .filters >> text=Completed
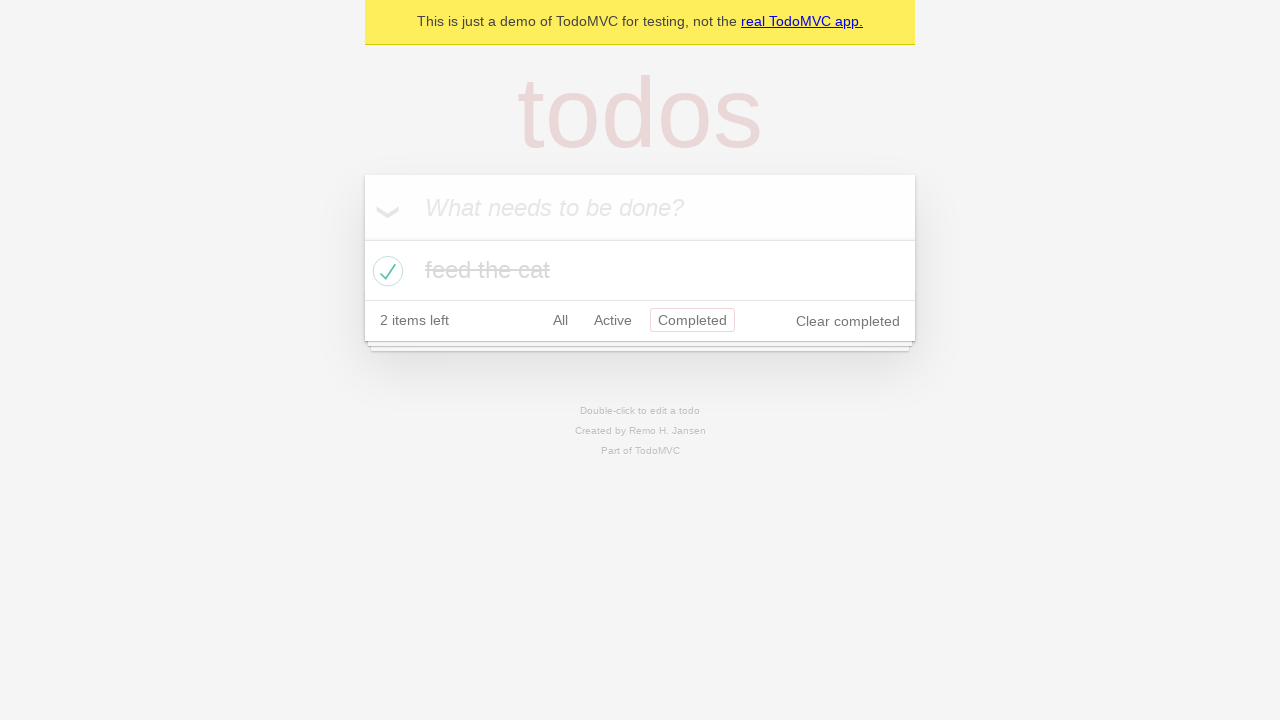

Clicked All filter to display all todo items at (560, 320) on .filters >> text=All
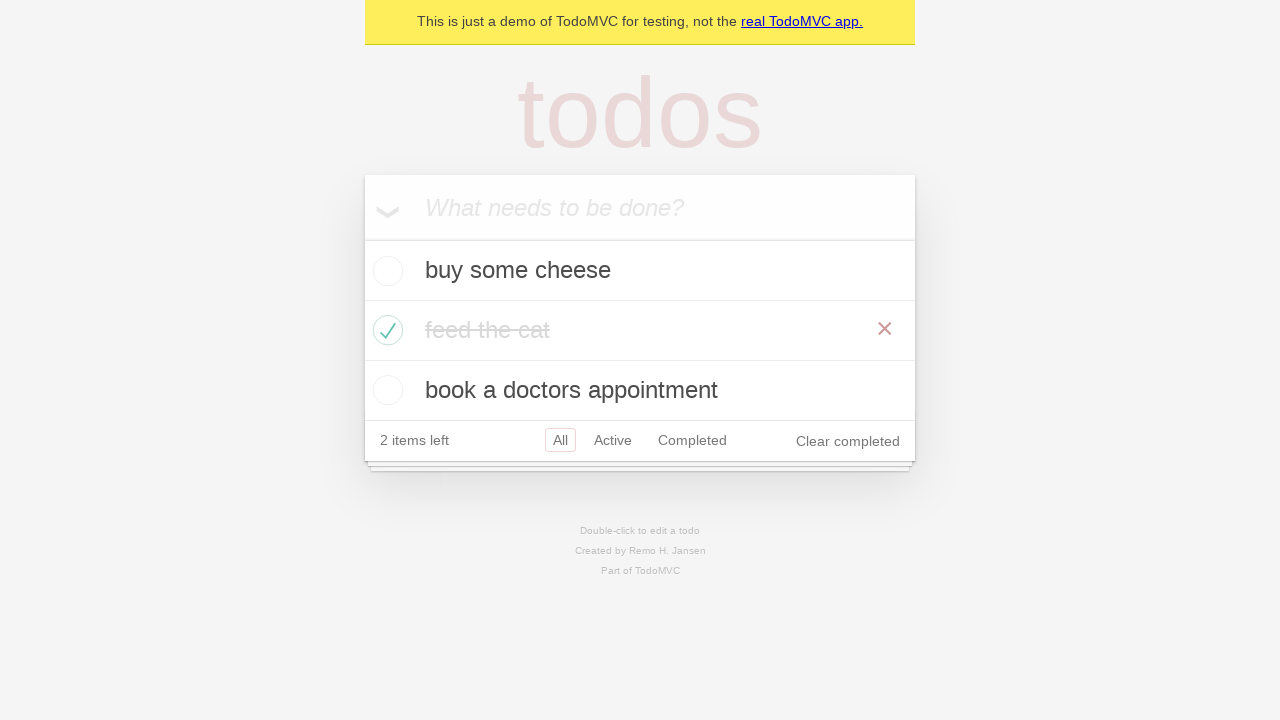

Verified all todo items are displayed after clicking All filter
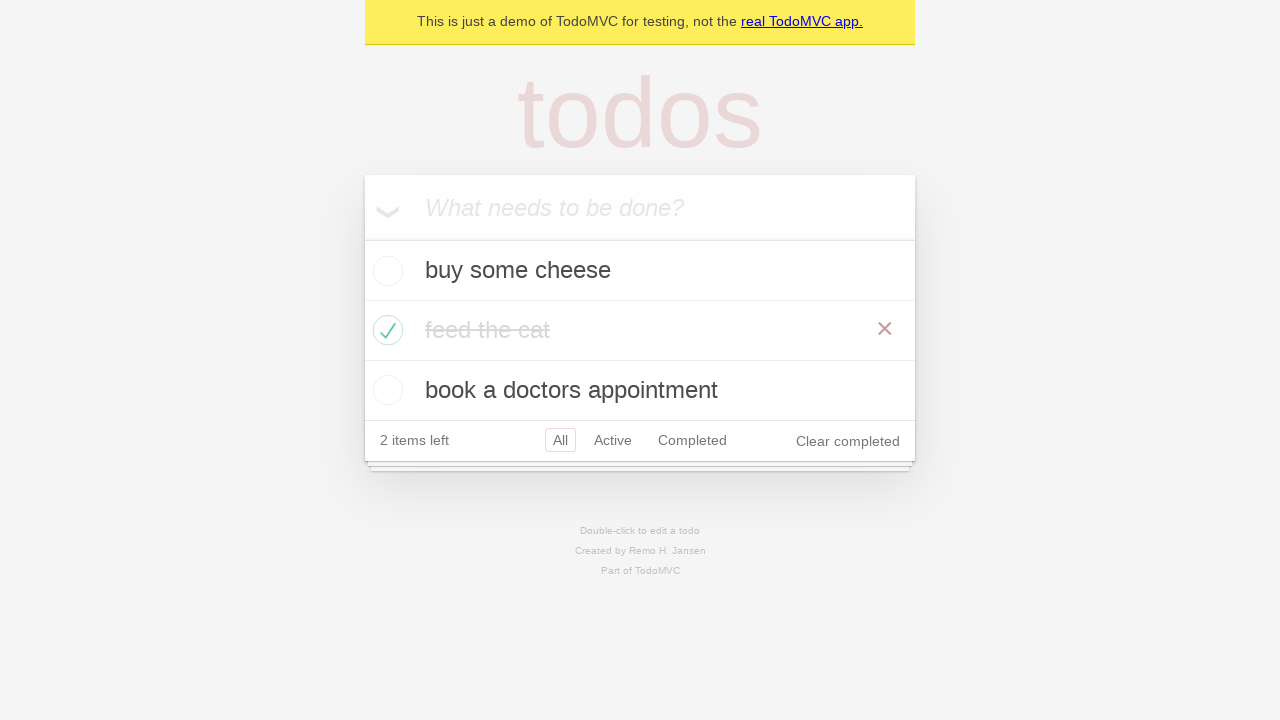

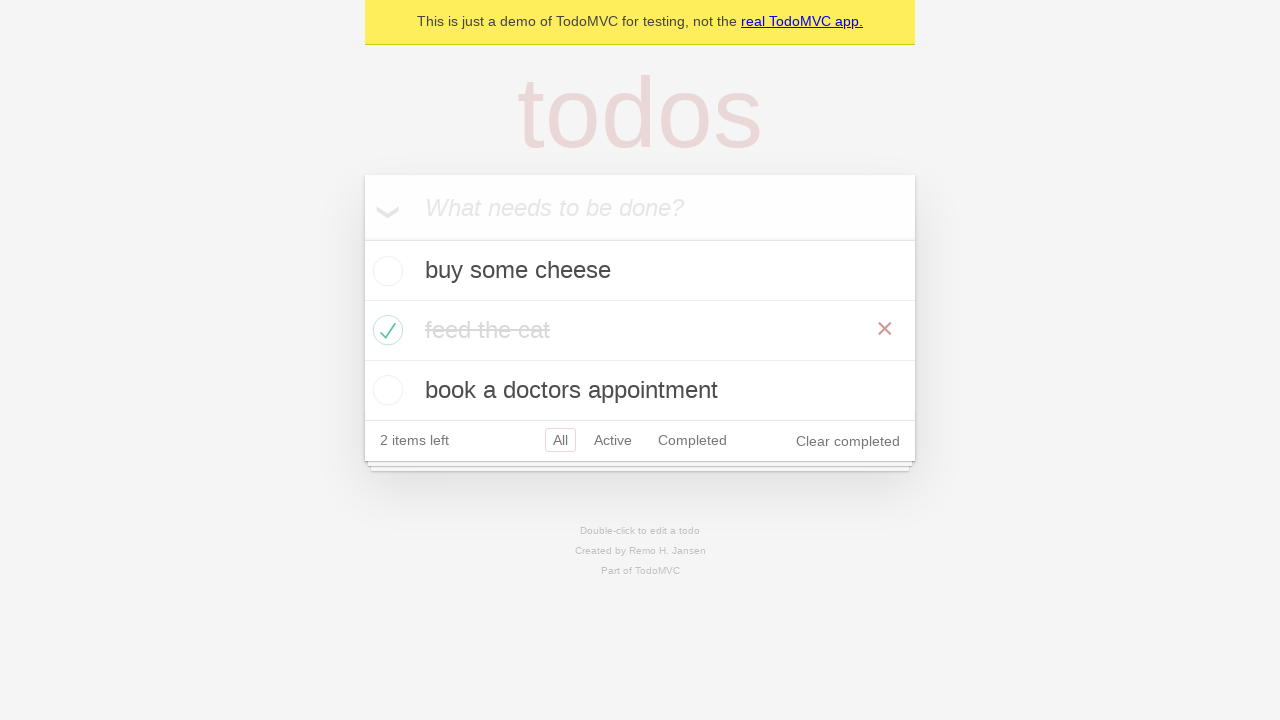